Navigates to a buttons page and clicks on a specific button using XPath selector

Starting URL: https://www.automationtesting.co.uk/buttons.html

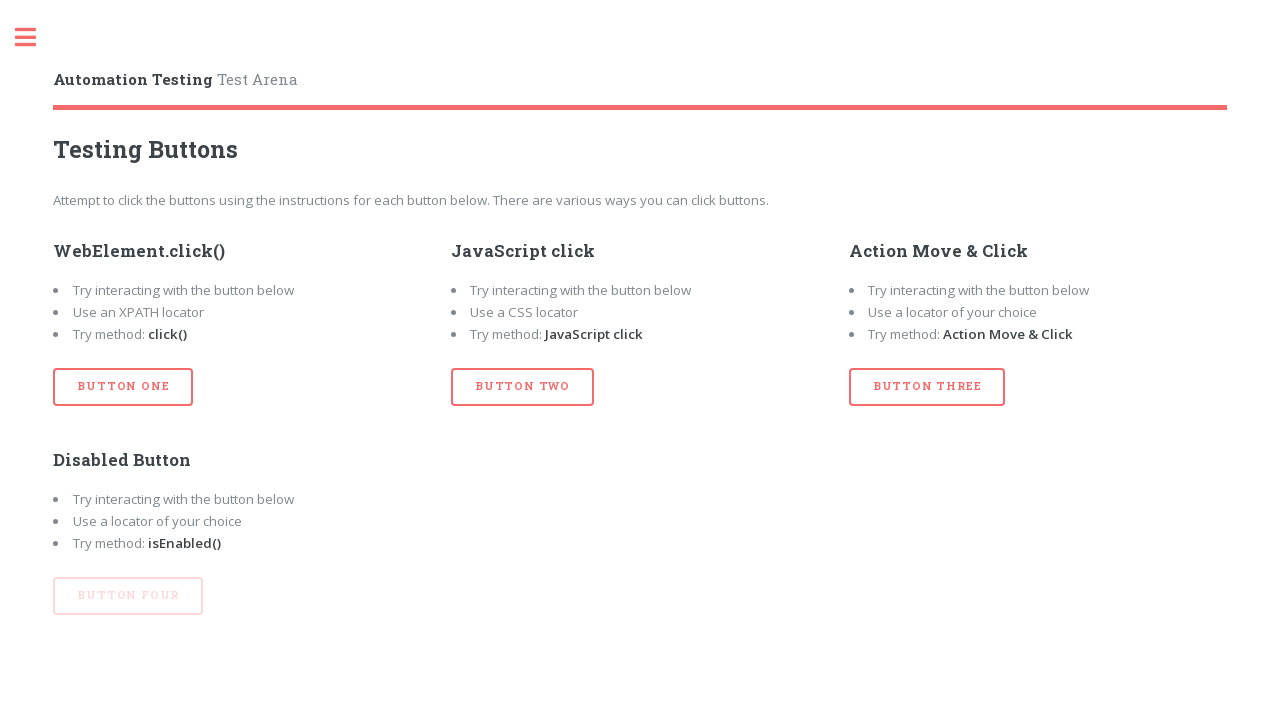

Navigated to buttons page
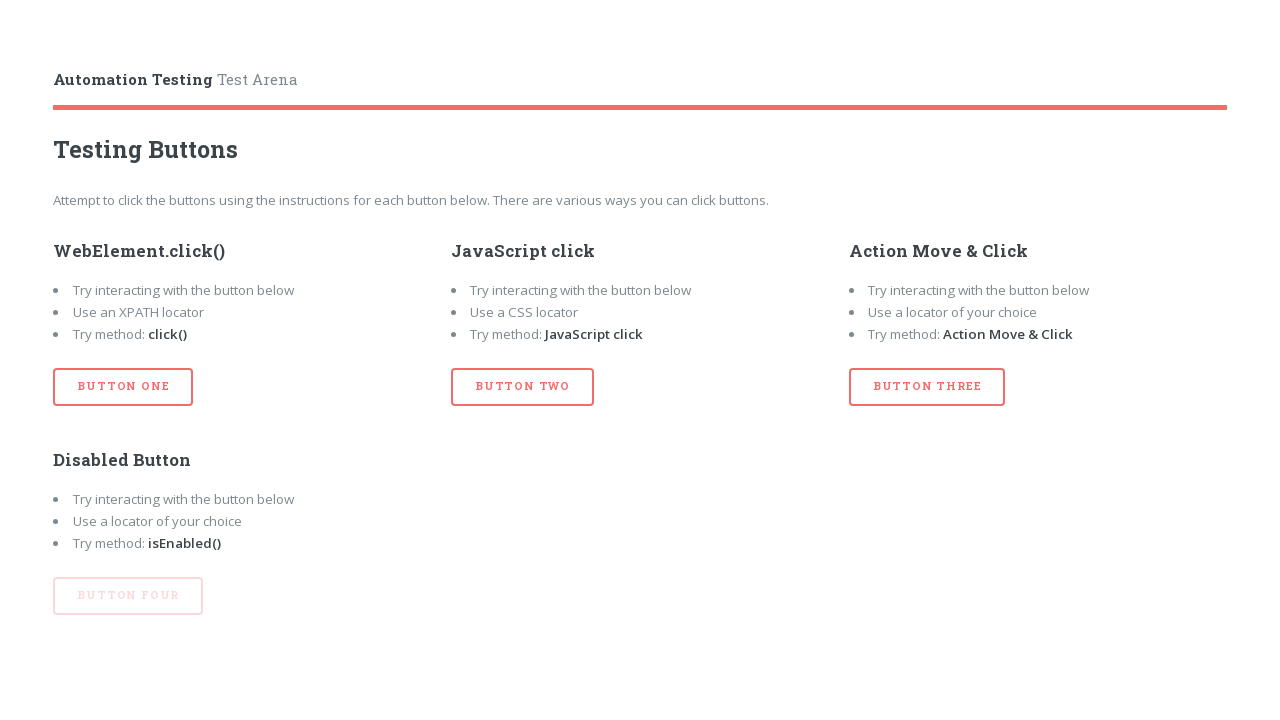

Clicked button with XPath selector //button[@id='btn_one'] at (123, 387) on xpath=//button[@id='btn_one']
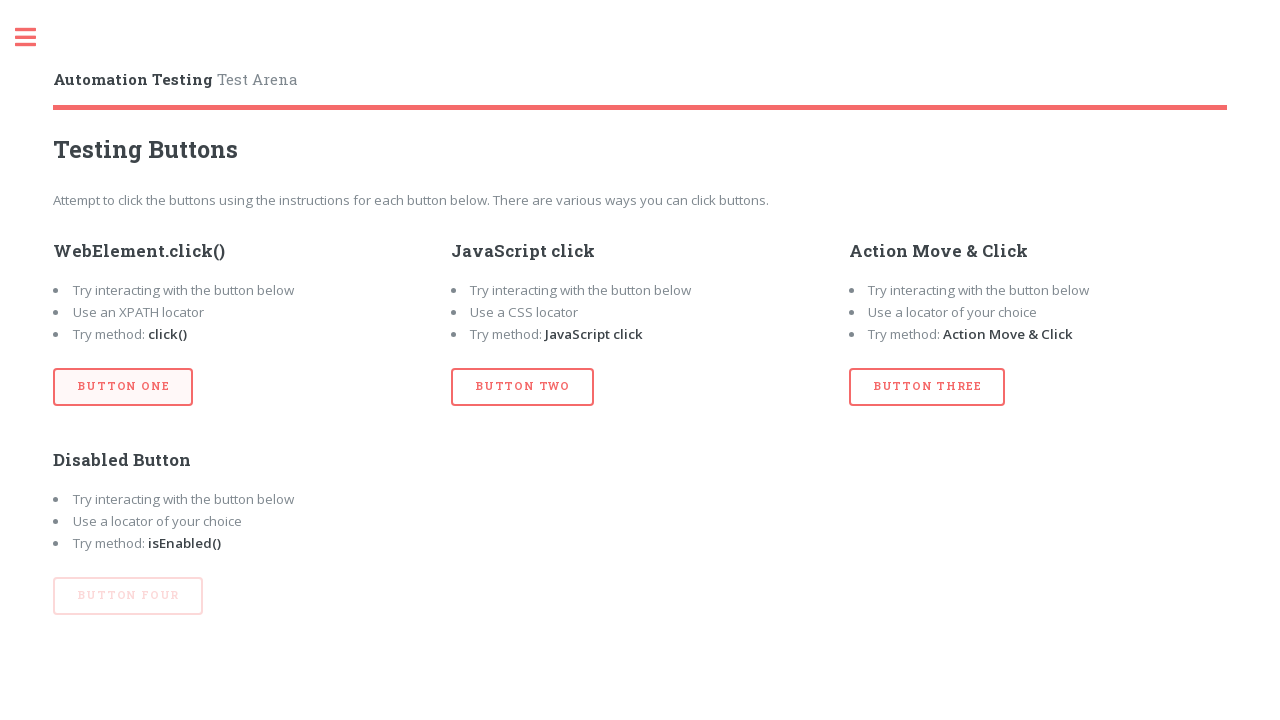

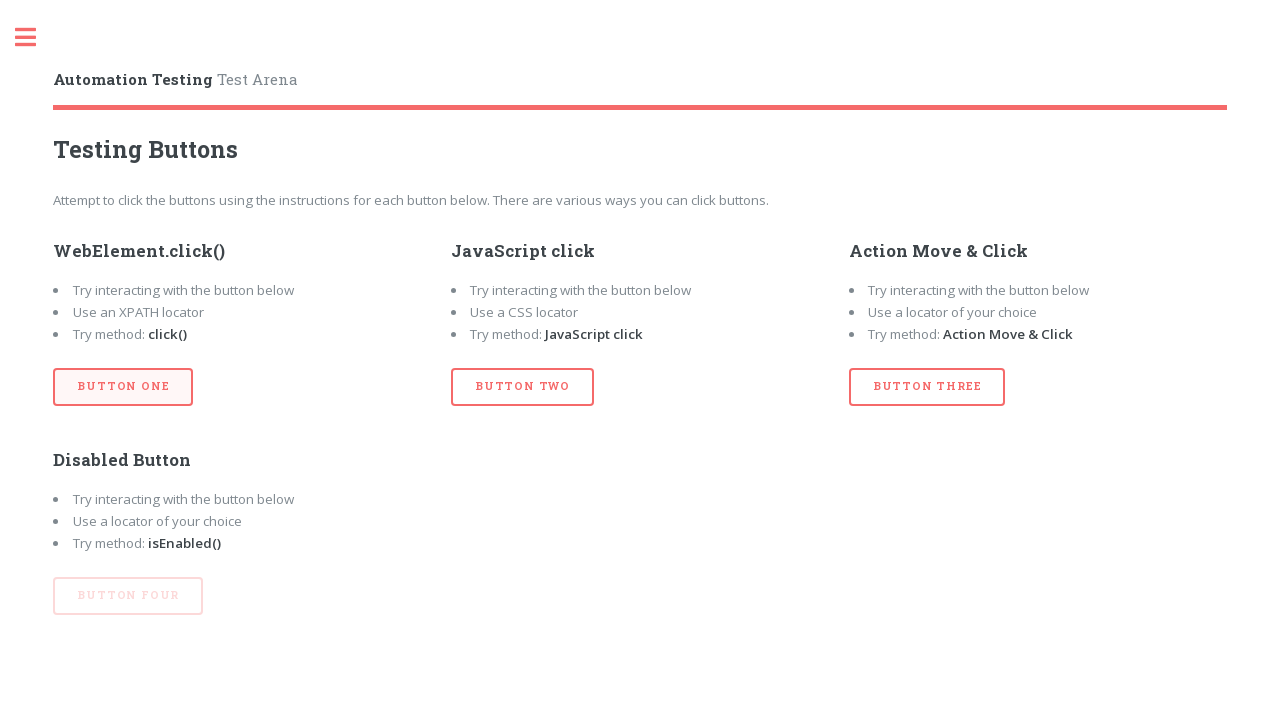